Tests closing the error message after failed login attempt

Starting URL: https://the-internet.herokuapp.com/

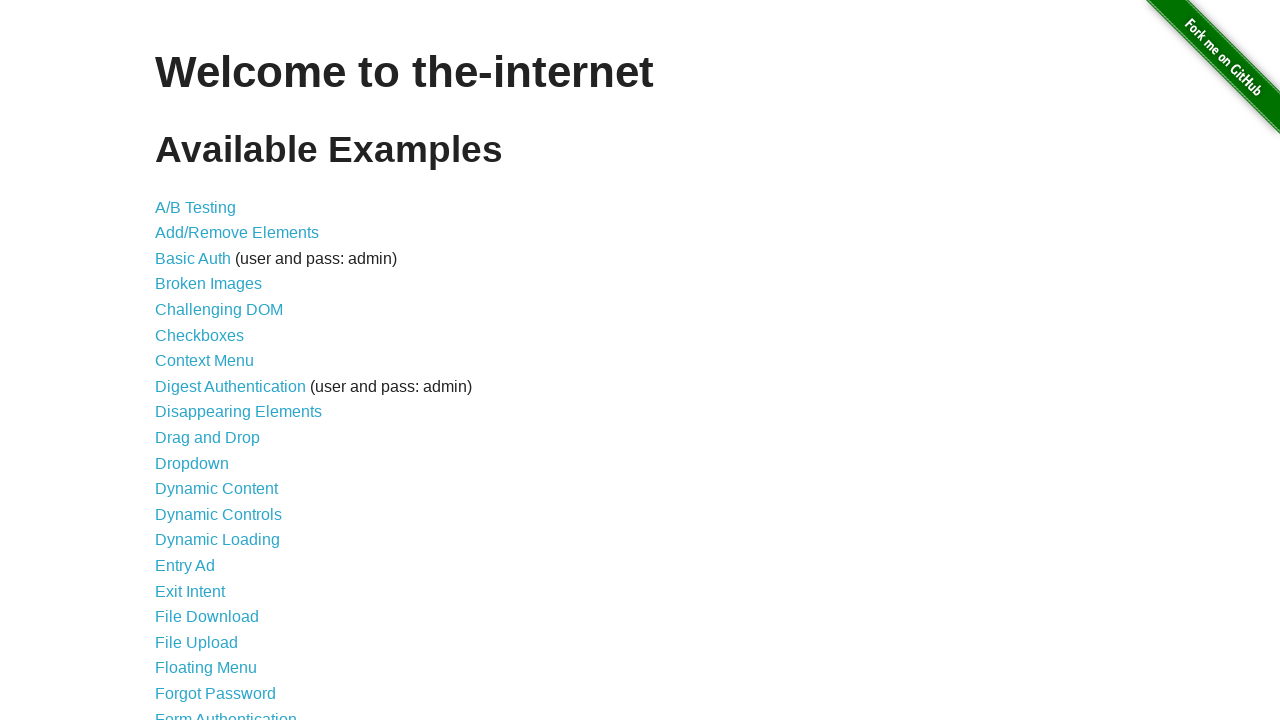

Clicked on Form Authentication link at (226, 712) on xpath=//a[text()="Form Authentication"]
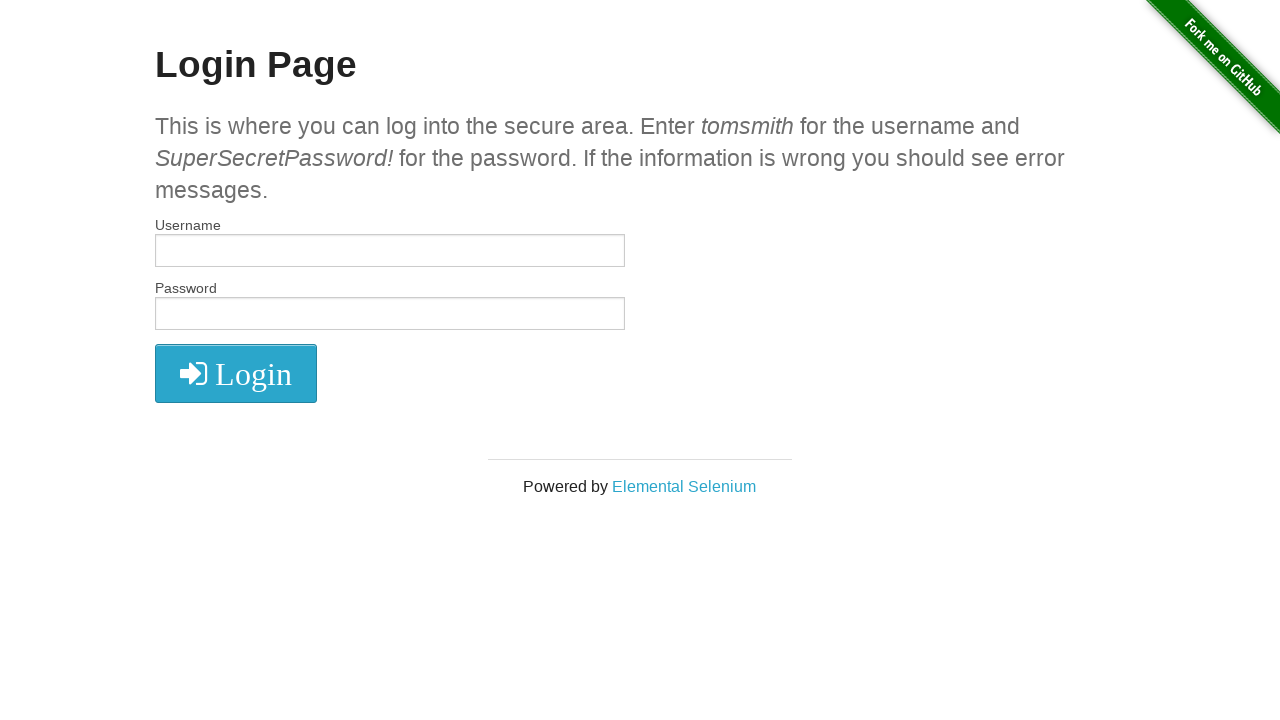

Left username field empty on #username
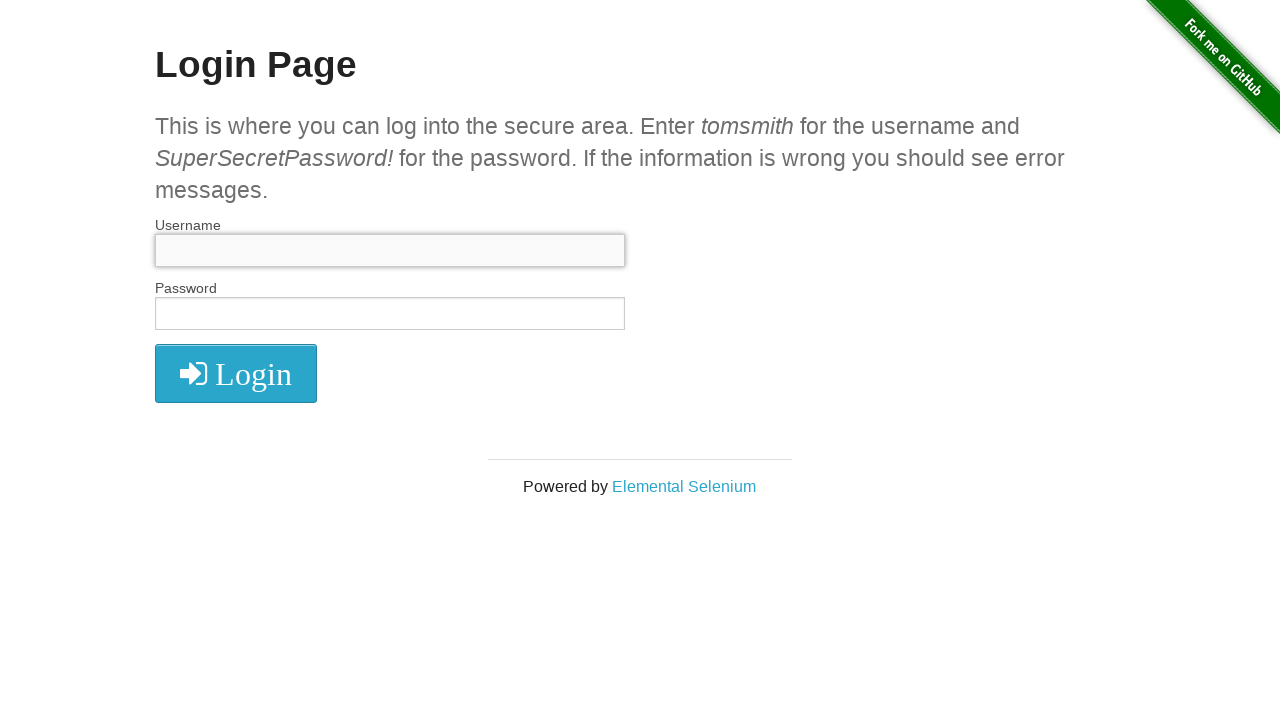

Left password field empty on #password
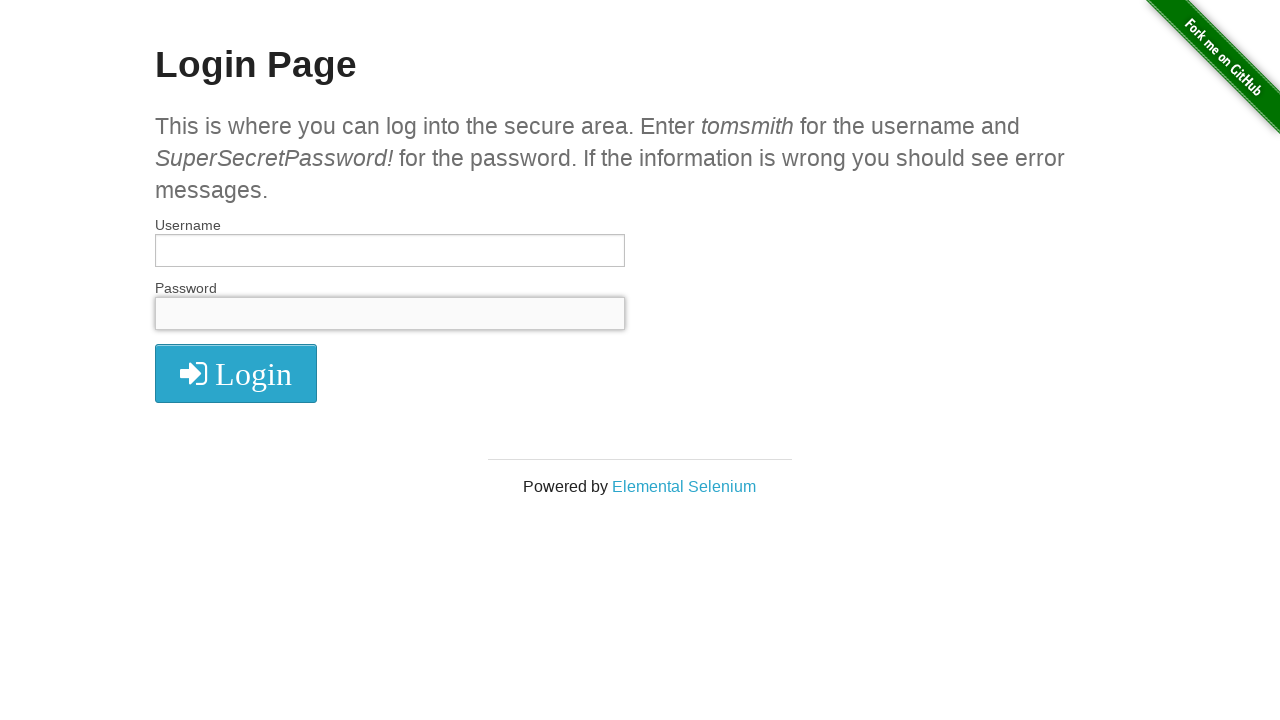

Clicked login button with empty credentials at (236, 374) on xpath=//*[@id="login"]/button/i
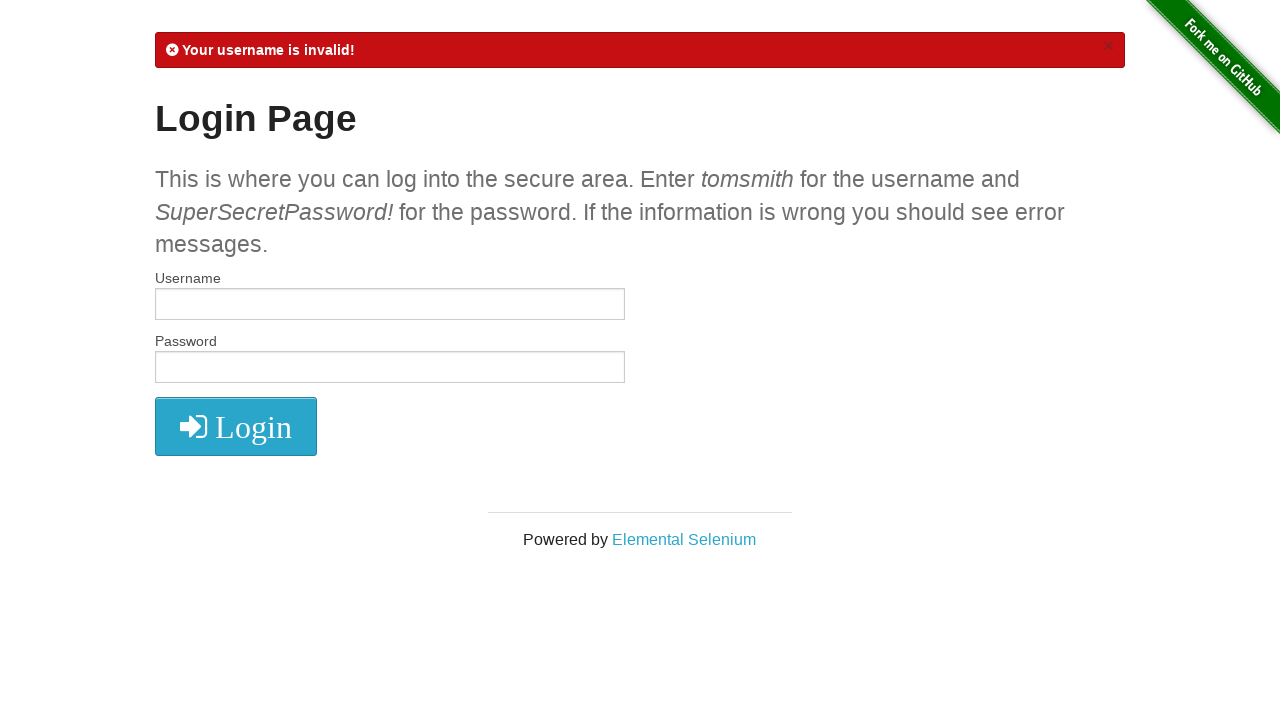

Error message appeared with close button
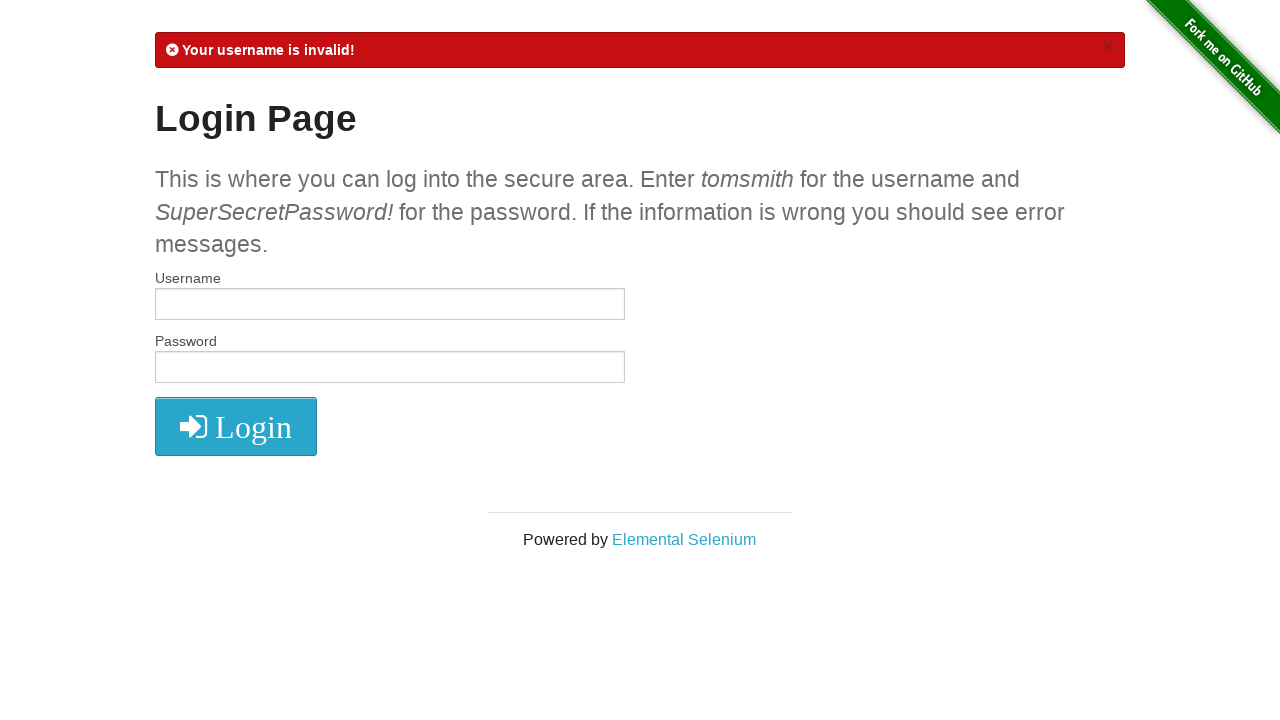

Clicked close button to dismiss error message at (1108, 46) on xpath=//a[@class="close"]
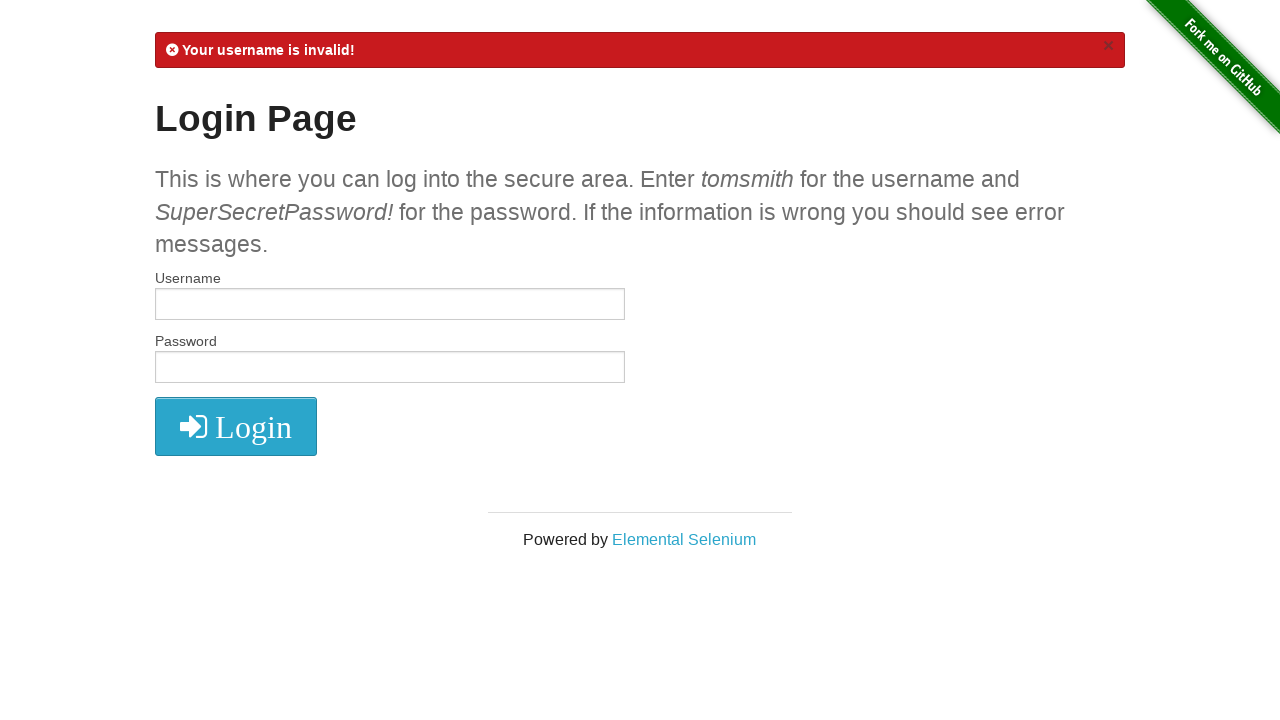

Waited 1 second for UI to settle
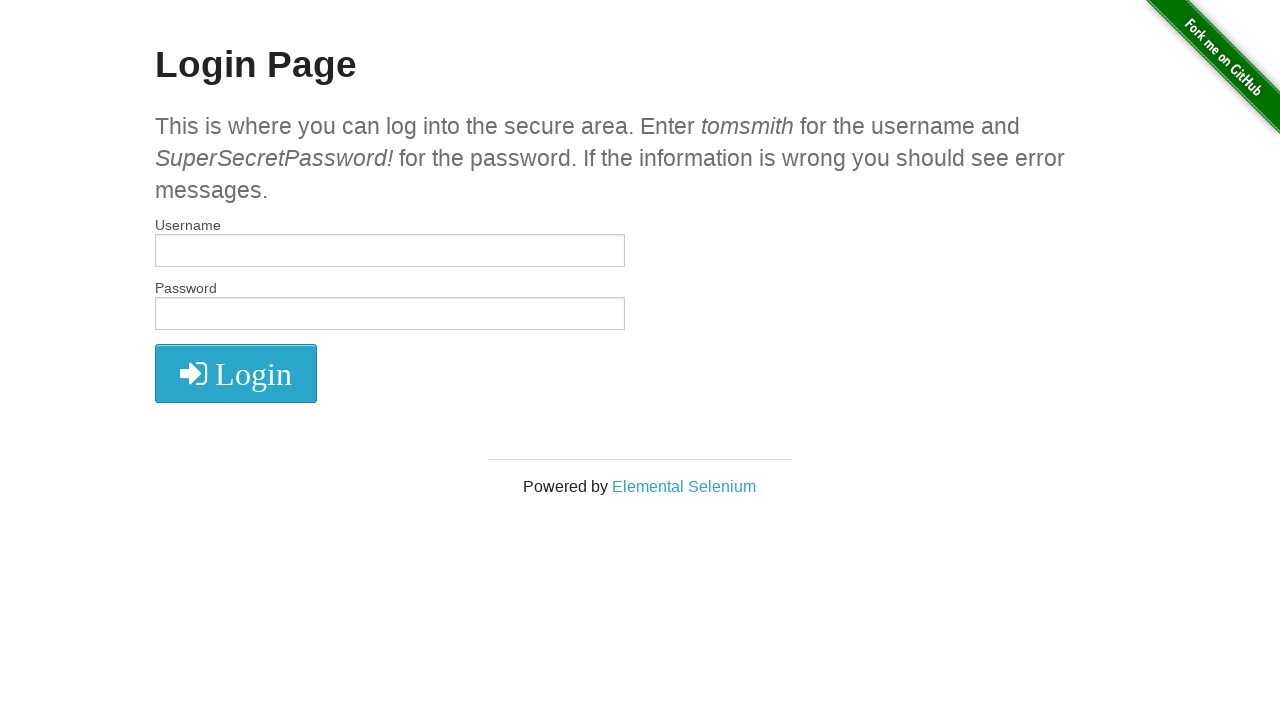

Verified that error close button is no longer visible
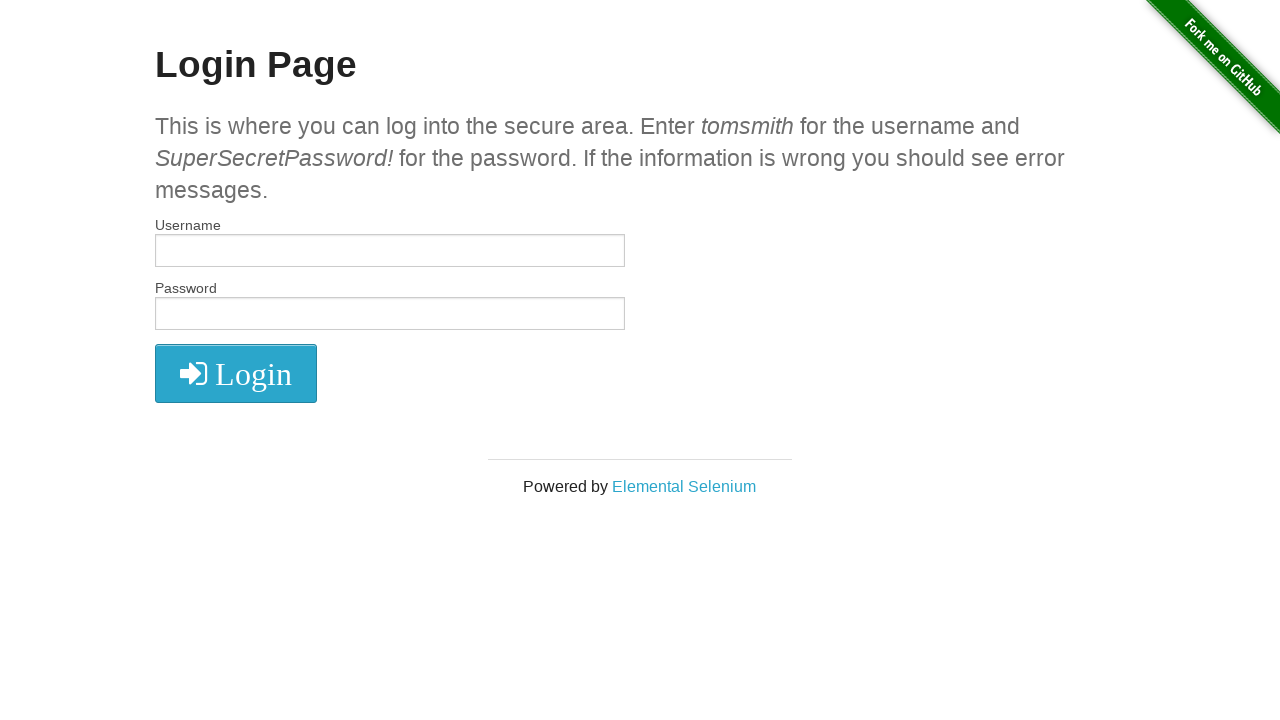

Test completed successfully - error message was closed
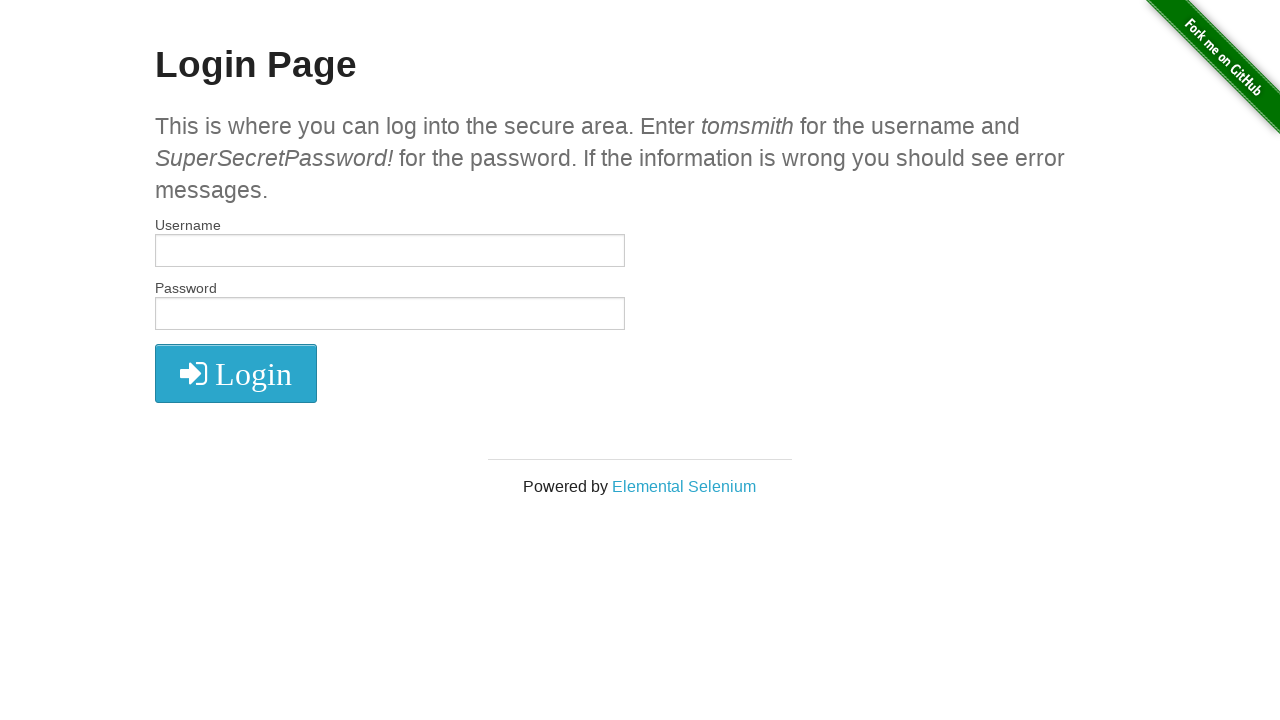

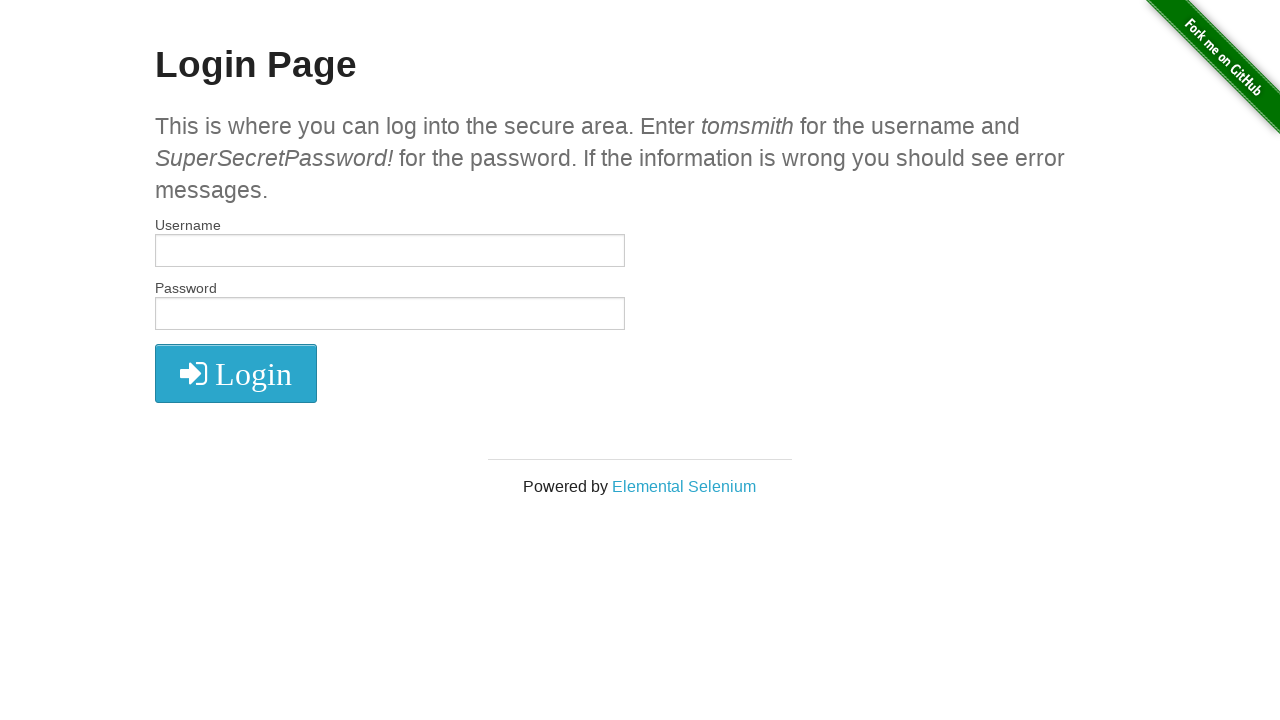